Tests drag and drop functionality by manually simulating click and hold, move, and release actions

Starting URL: http://jqueryui.com/droppable/

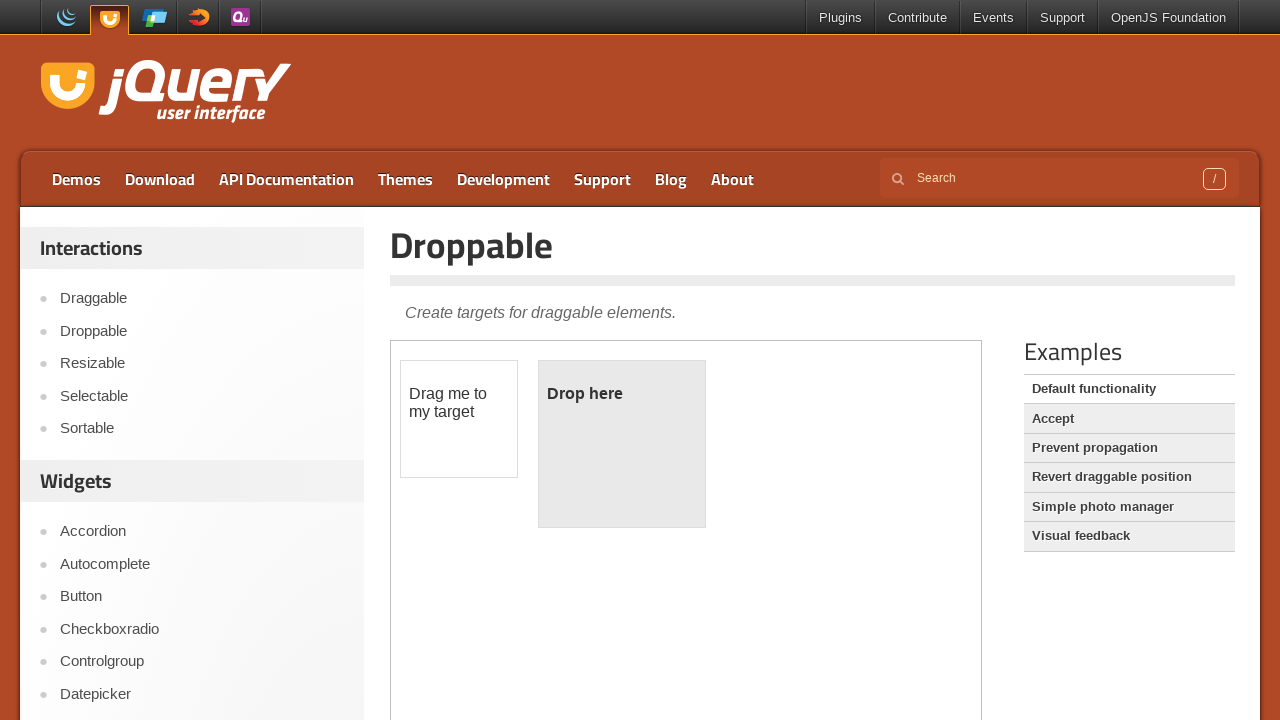

Reloaded the page to reset state
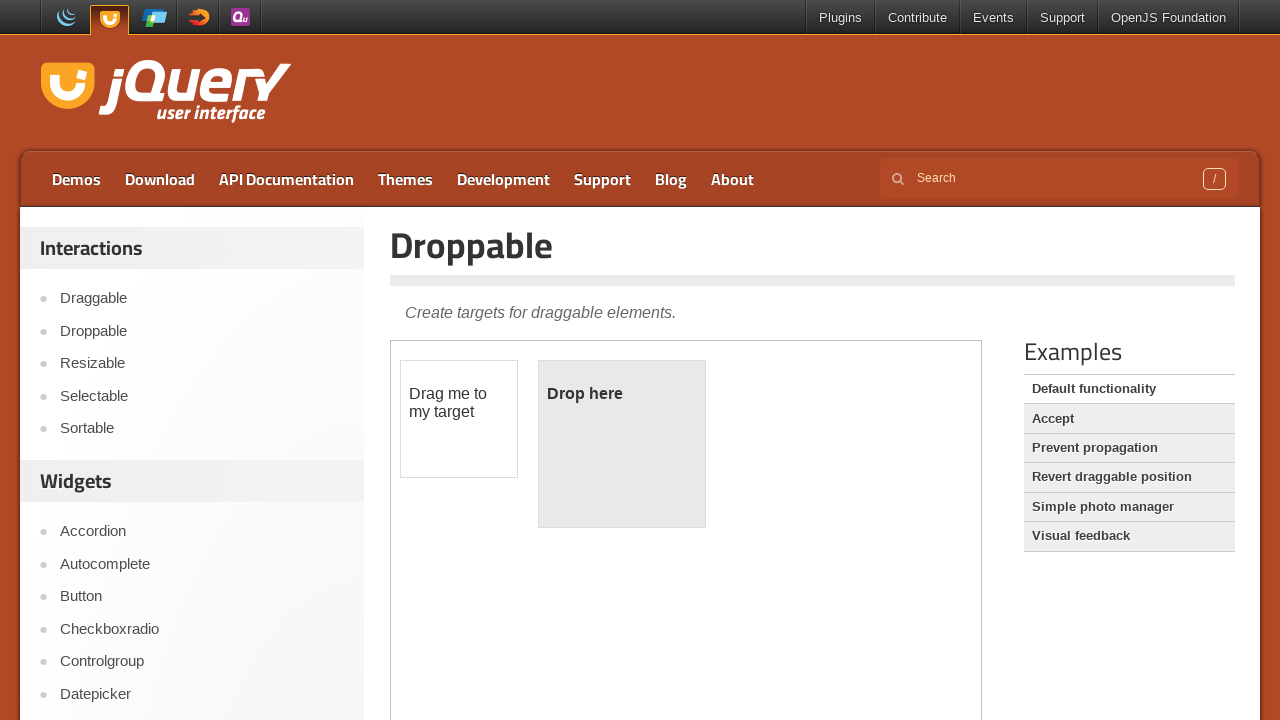

Located the iframe containing the drag and drop demo
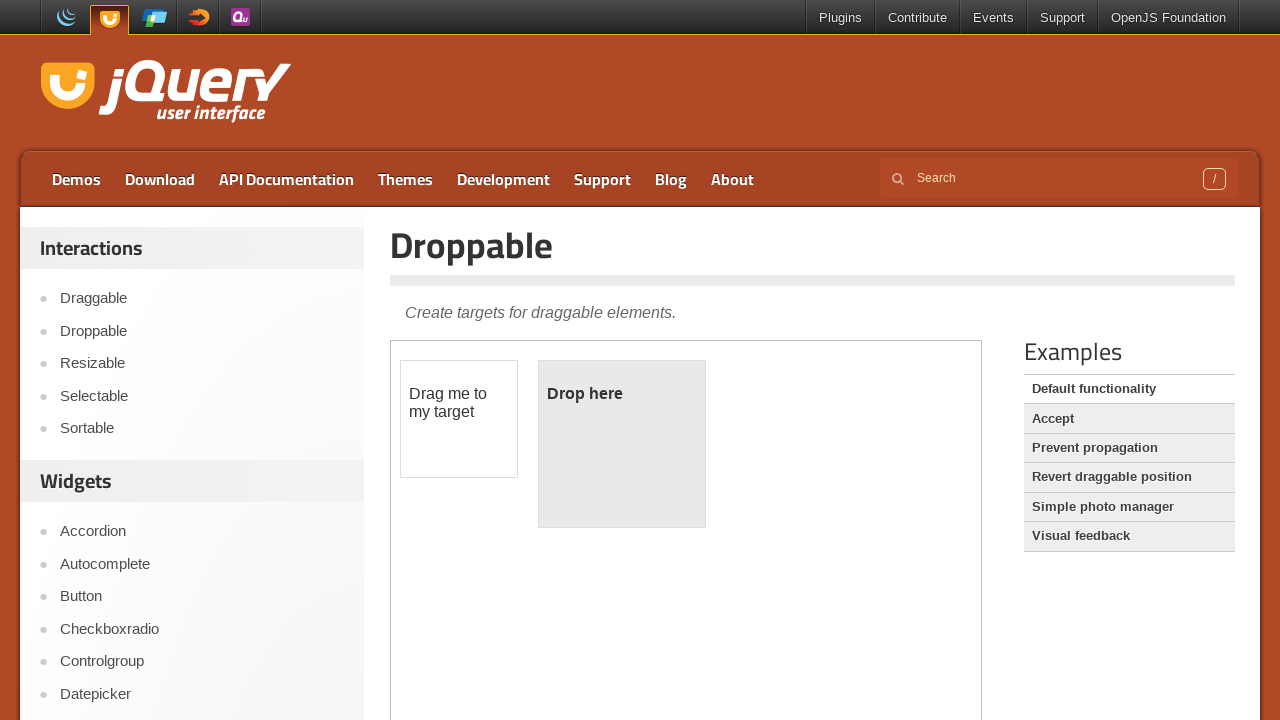

Located the draggable element
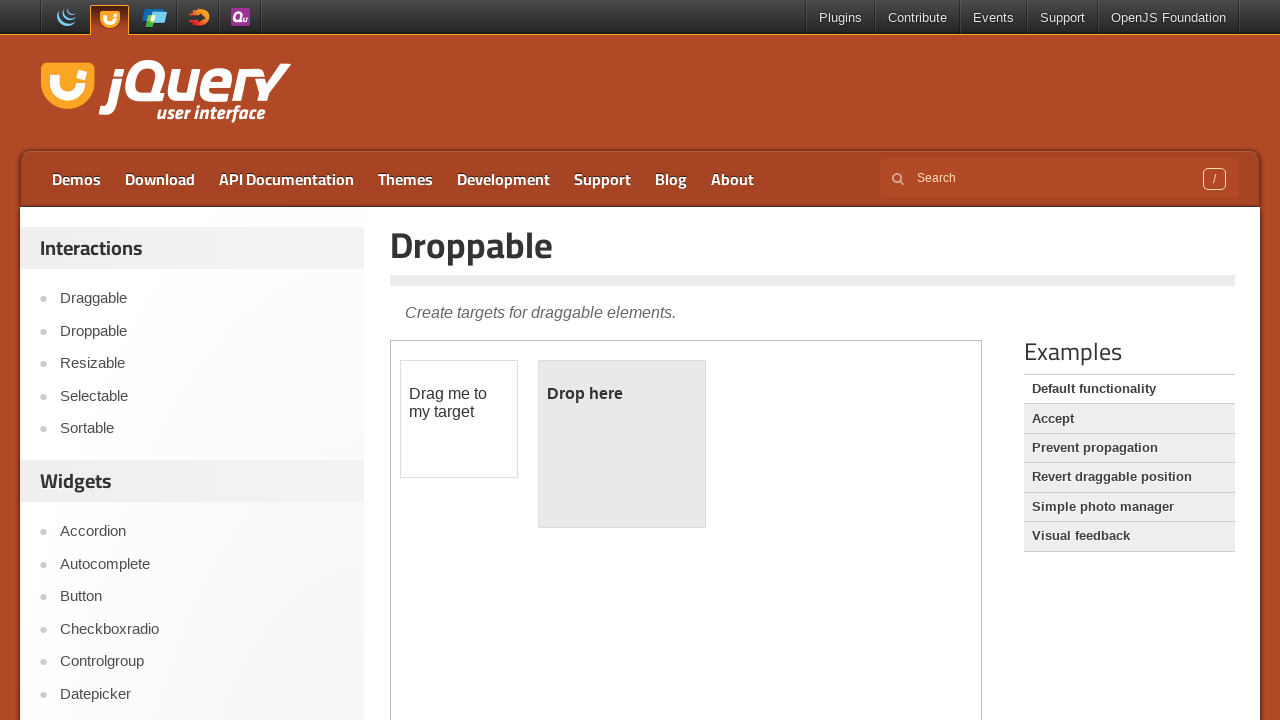

Located the droppable element
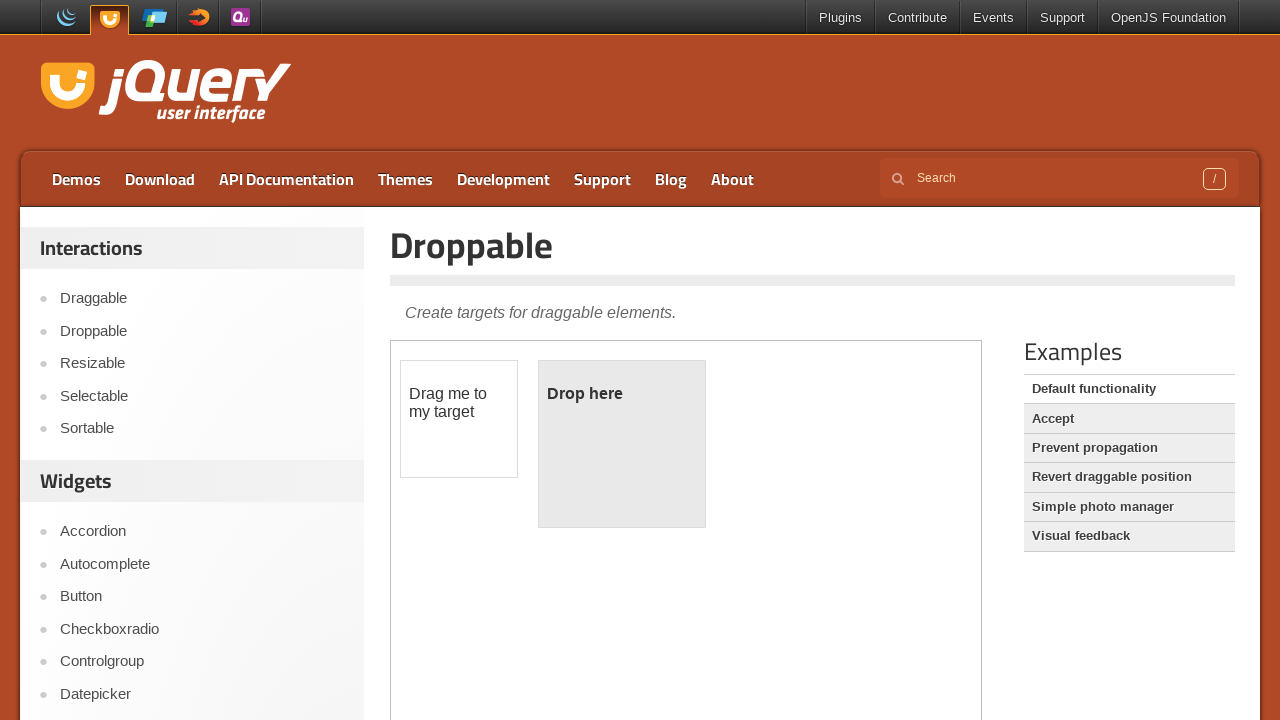

Retrieved bounding box of draggable element
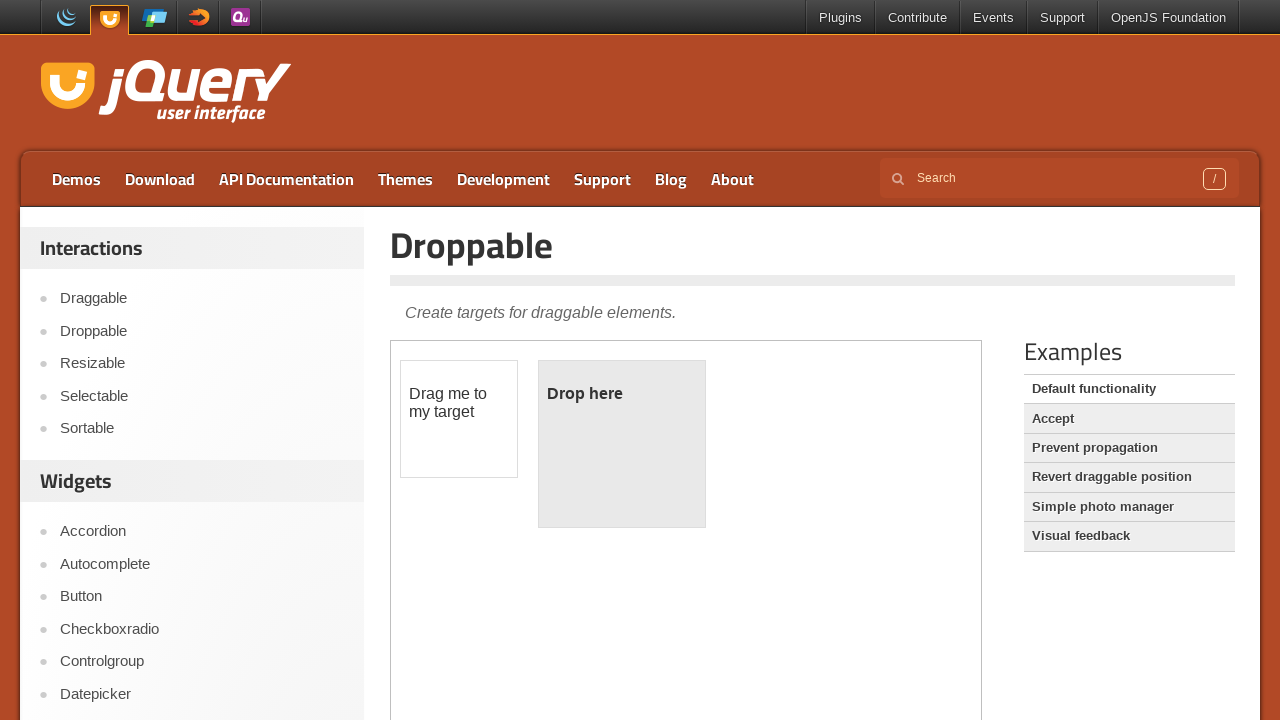

Retrieved bounding box of droppable element
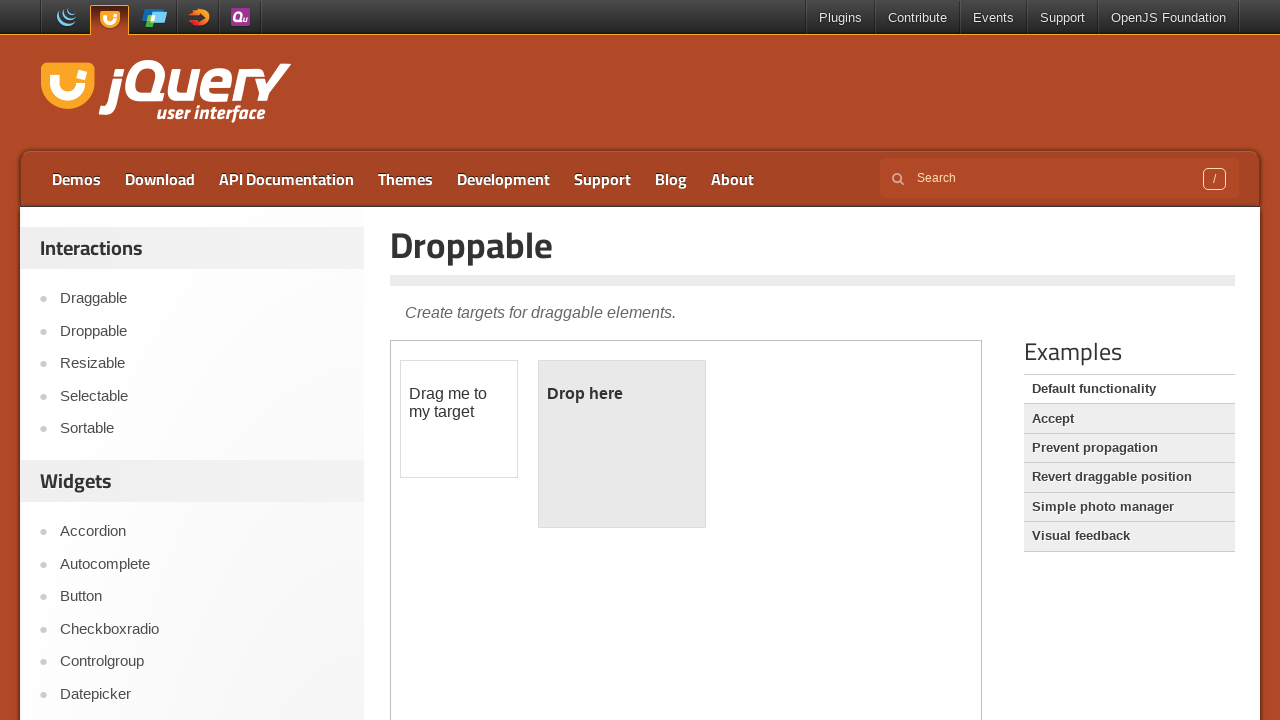

Moved mouse to center of draggable element at (459, 419)
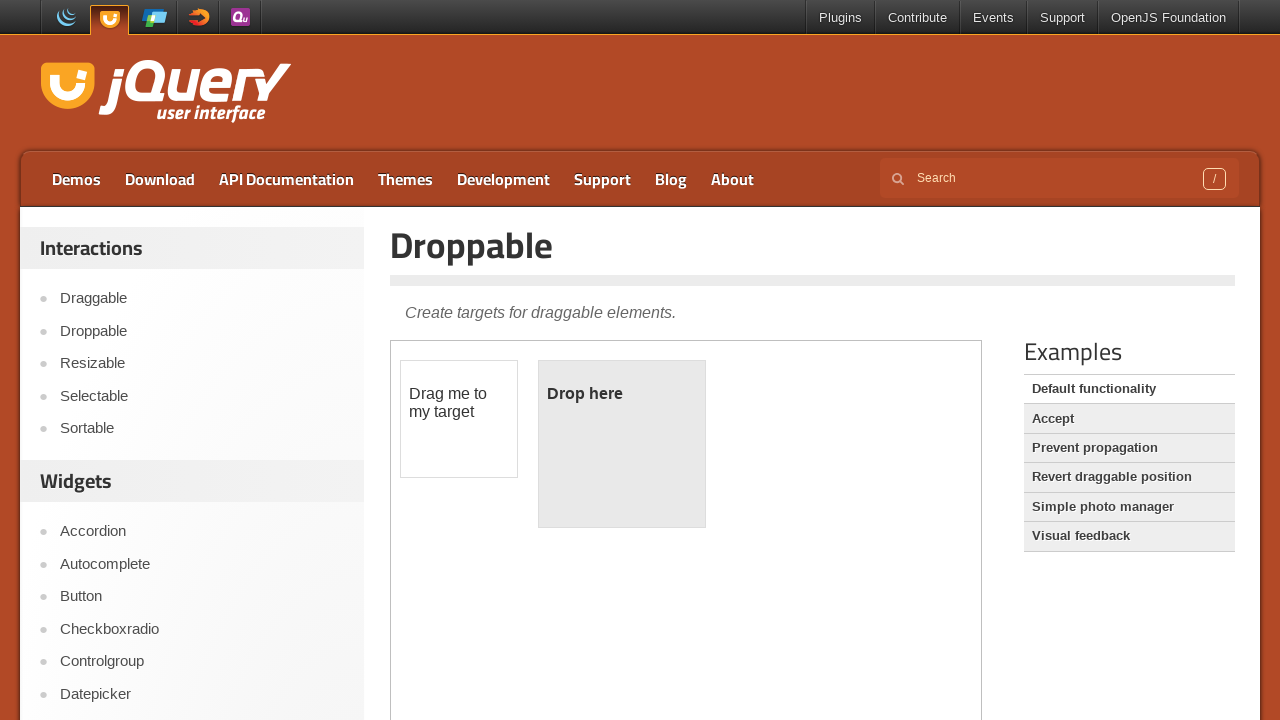

Pressed mouse button down on draggable element at (459, 419)
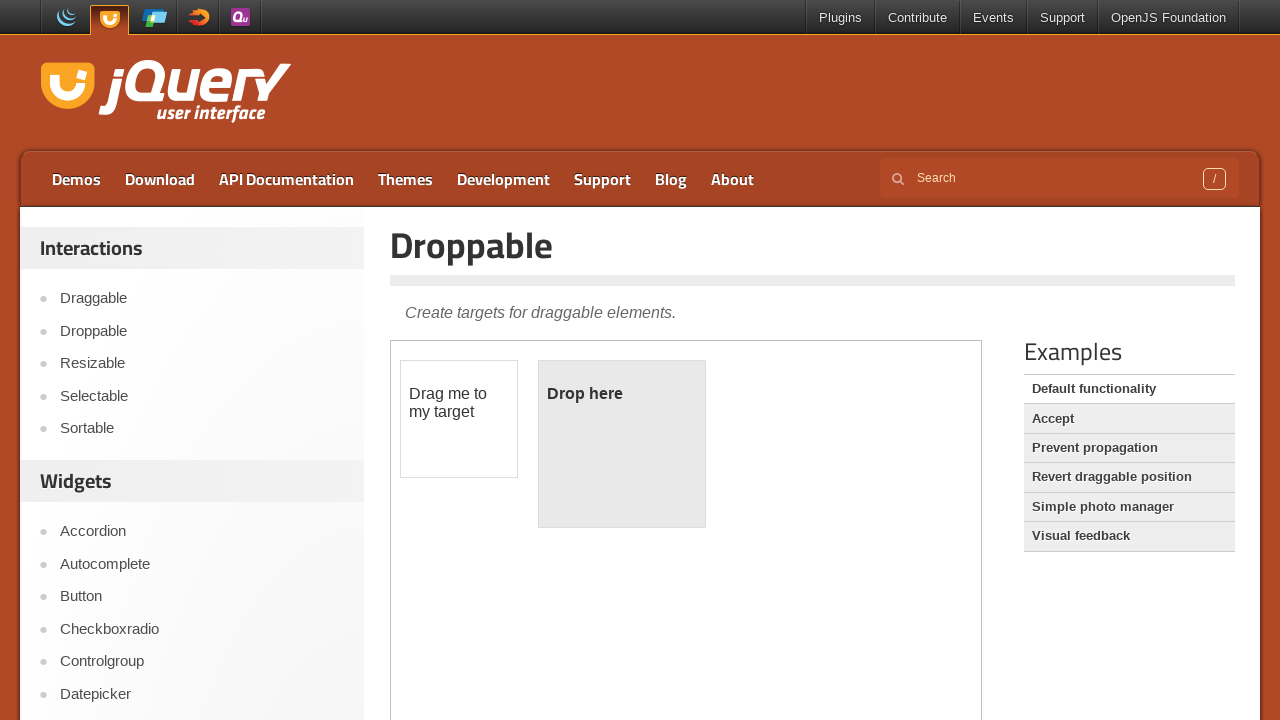

Moved mouse to center of droppable element at (622, 444)
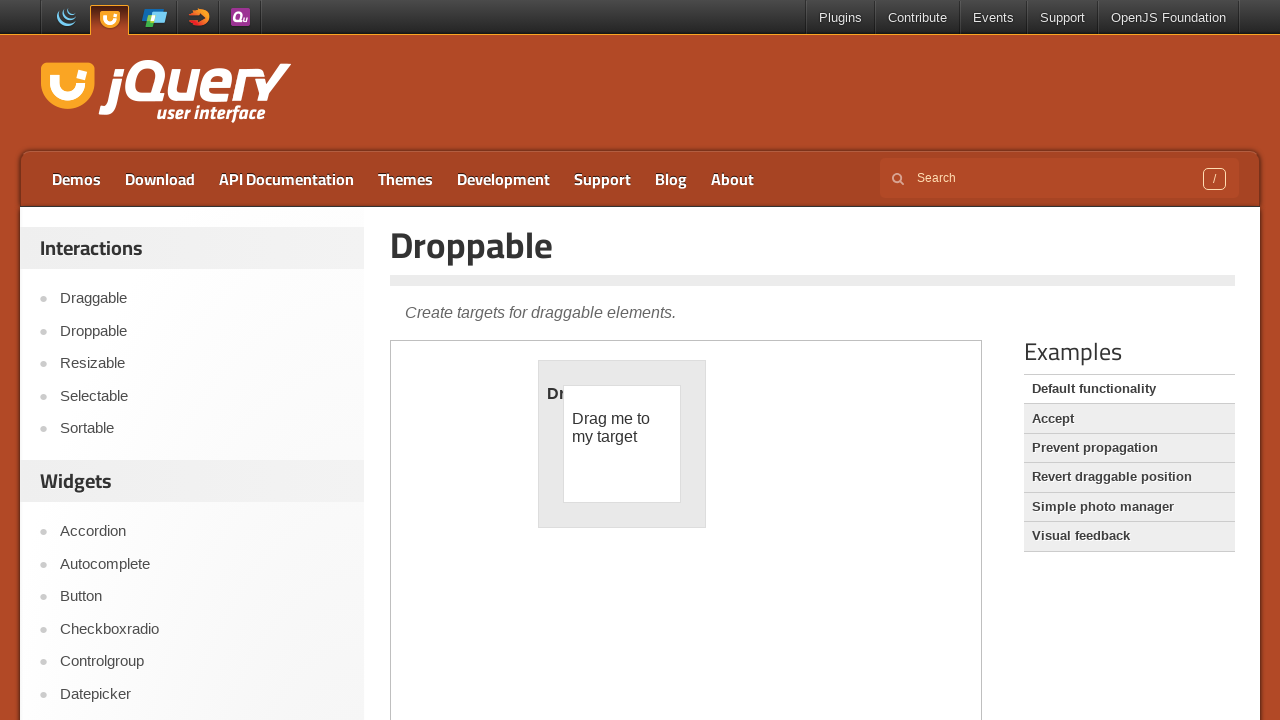

Released mouse button to drop element at (622, 444)
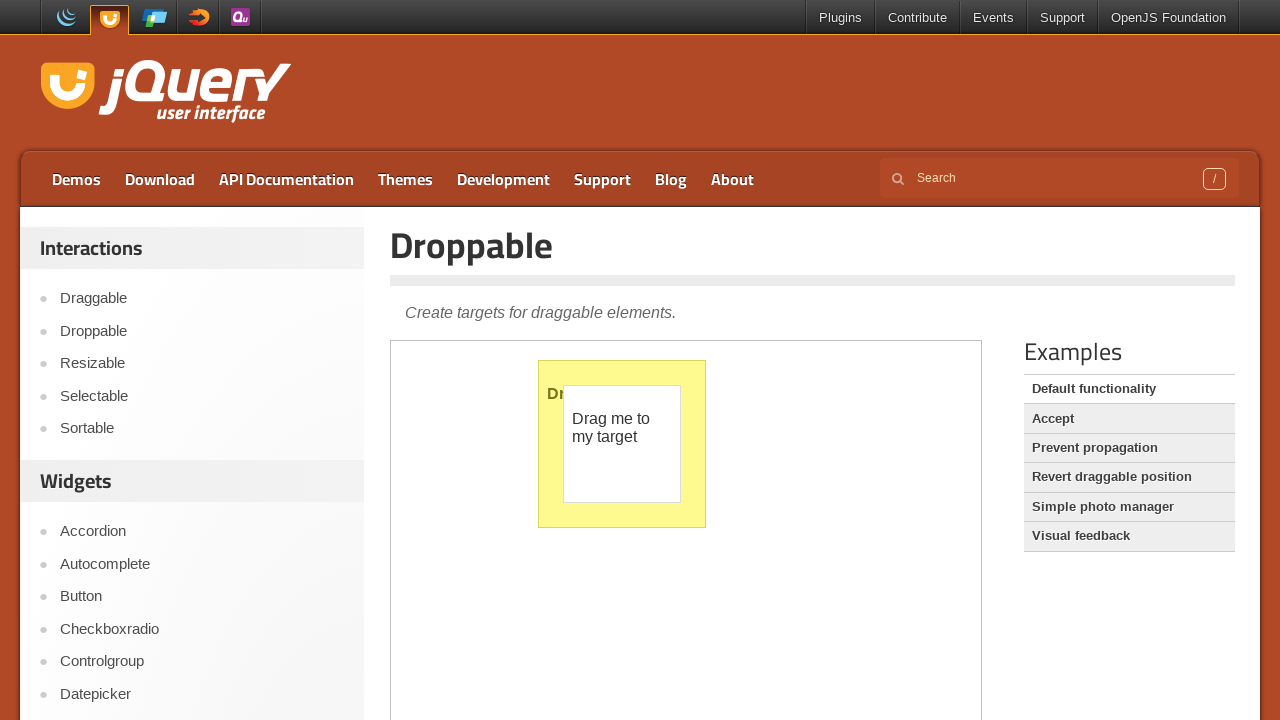

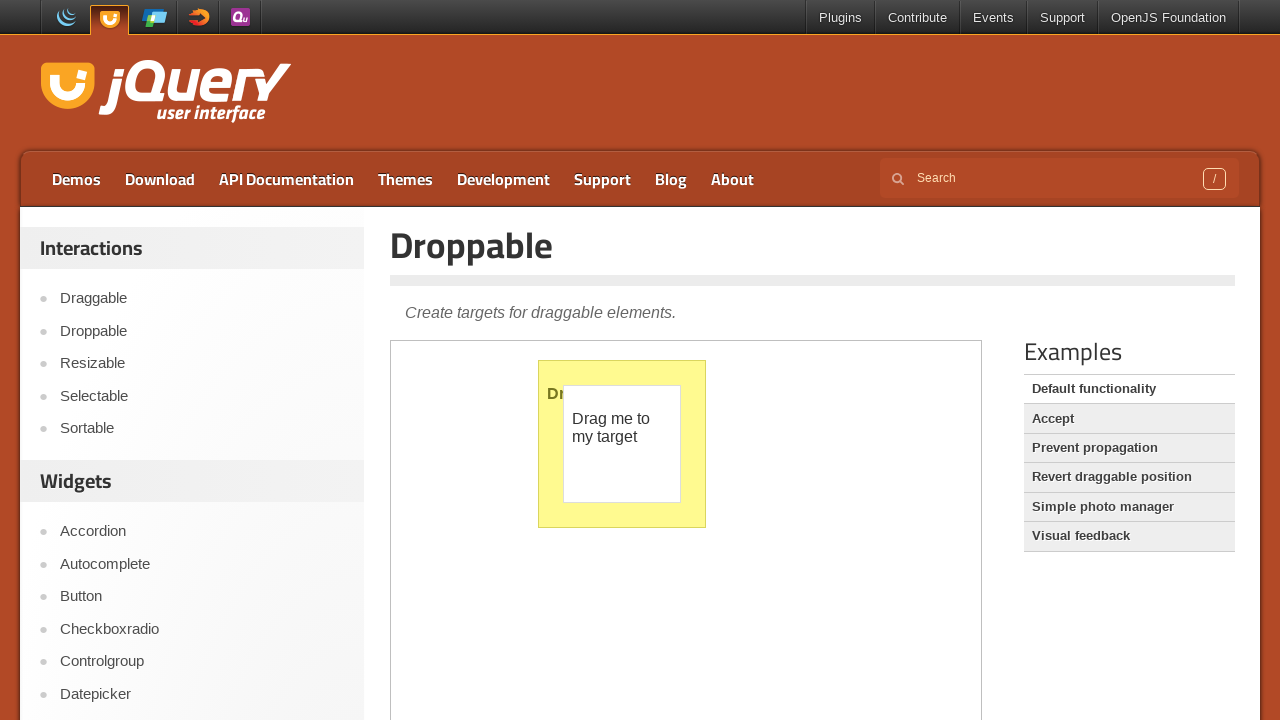